Solves a mathematical problem by extracting a value from an image attribute, calculating a formula, and submitting the answer along with selecting checkboxes and radio buttons

Starting URL: http://suninjuly.github.io/get_attribute.html

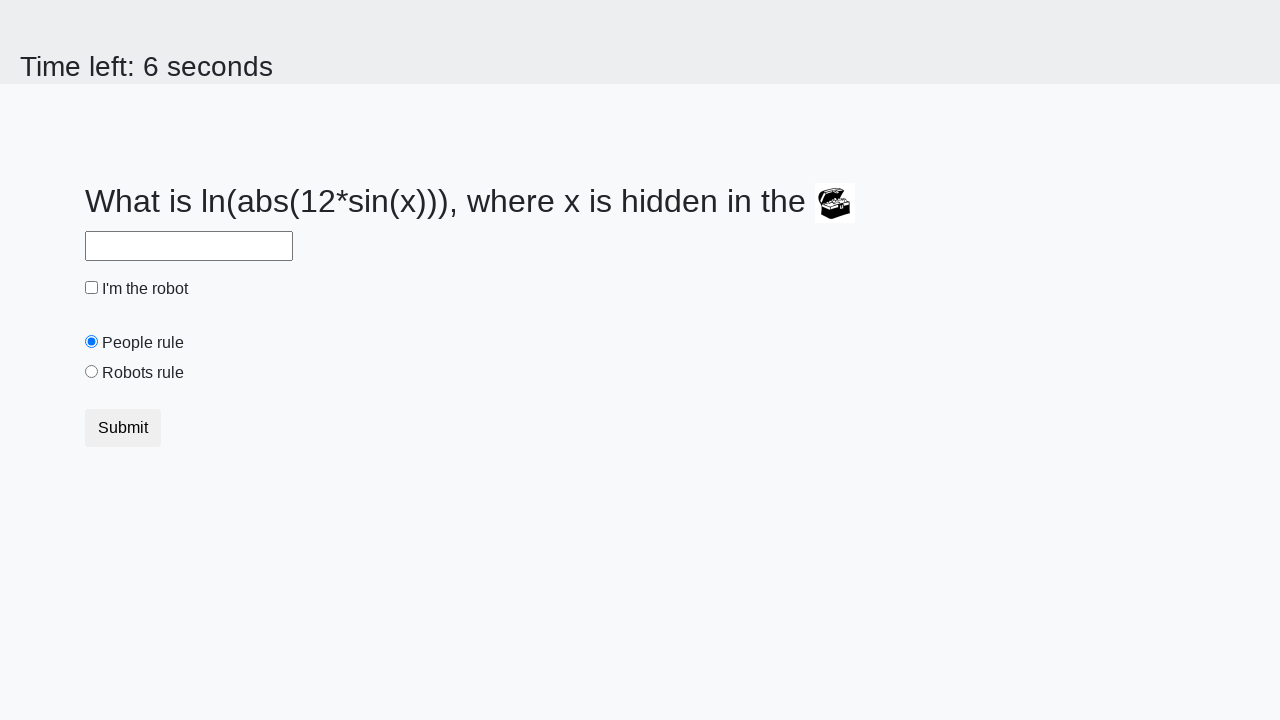

Located treasure element
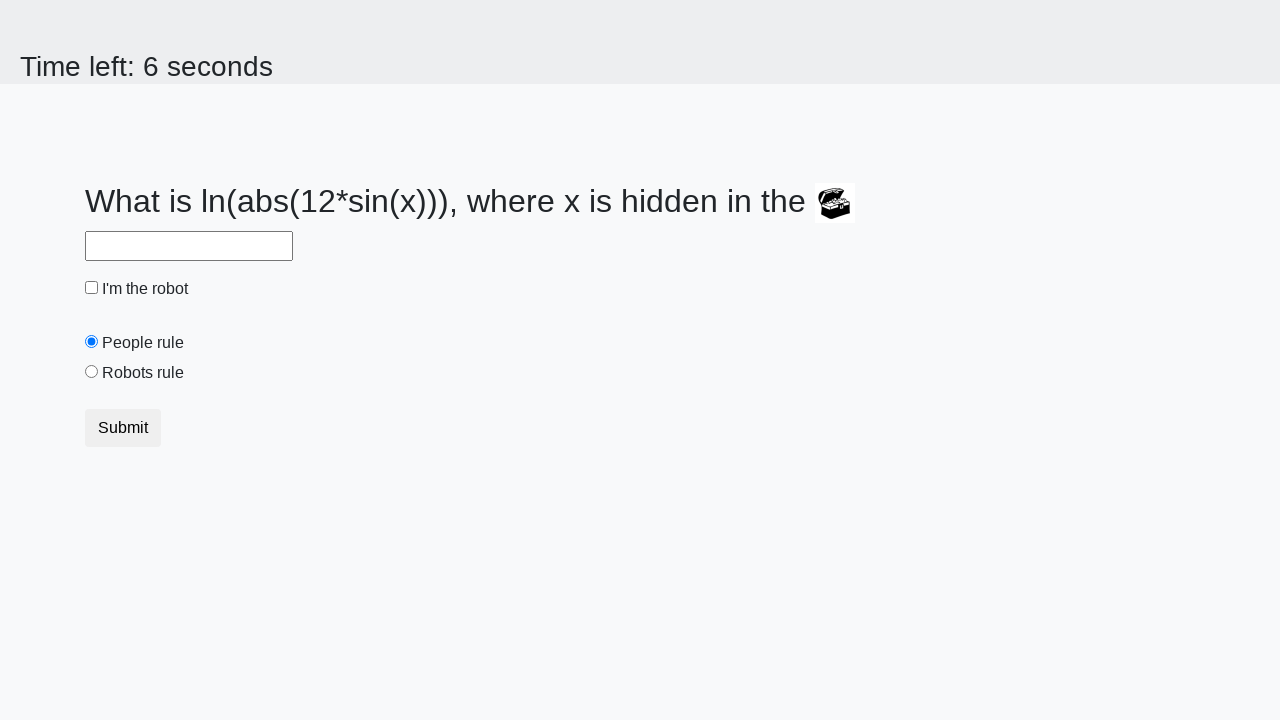

Extracted valuex attribute from treasure image
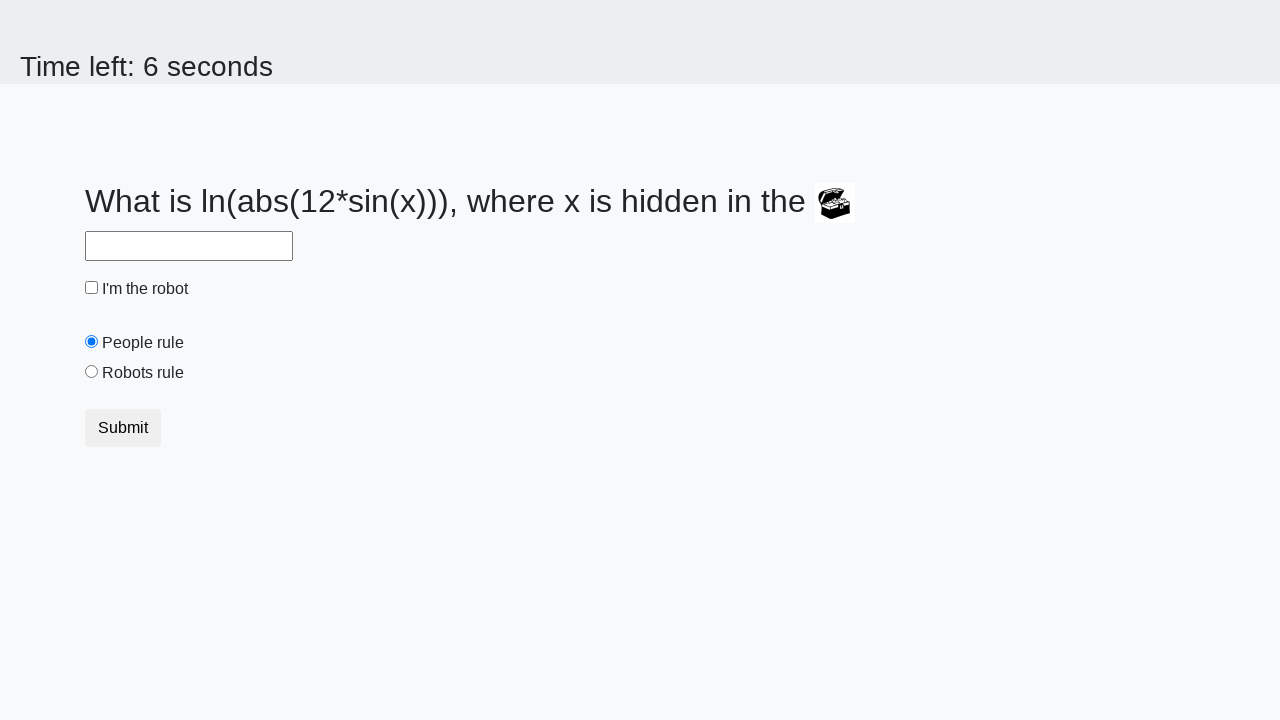

Calculated formula result: 1.5375221009557452
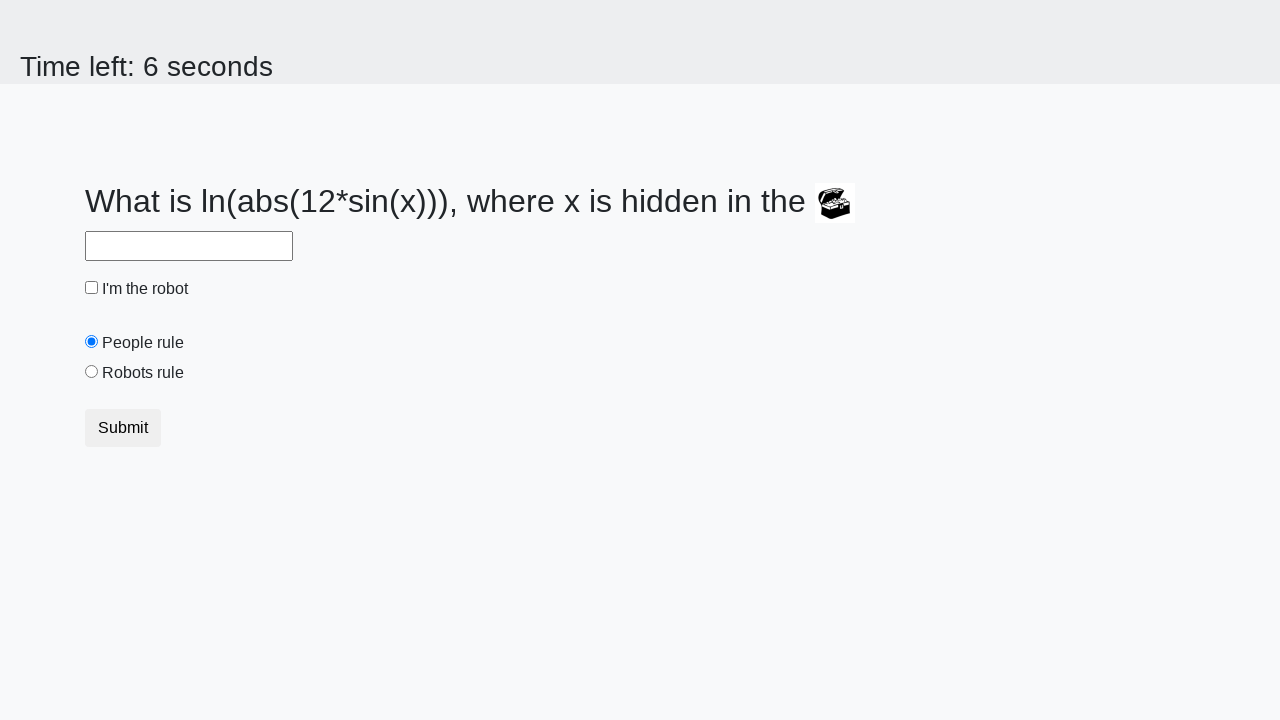

Filled answer field with calculated value on #answer
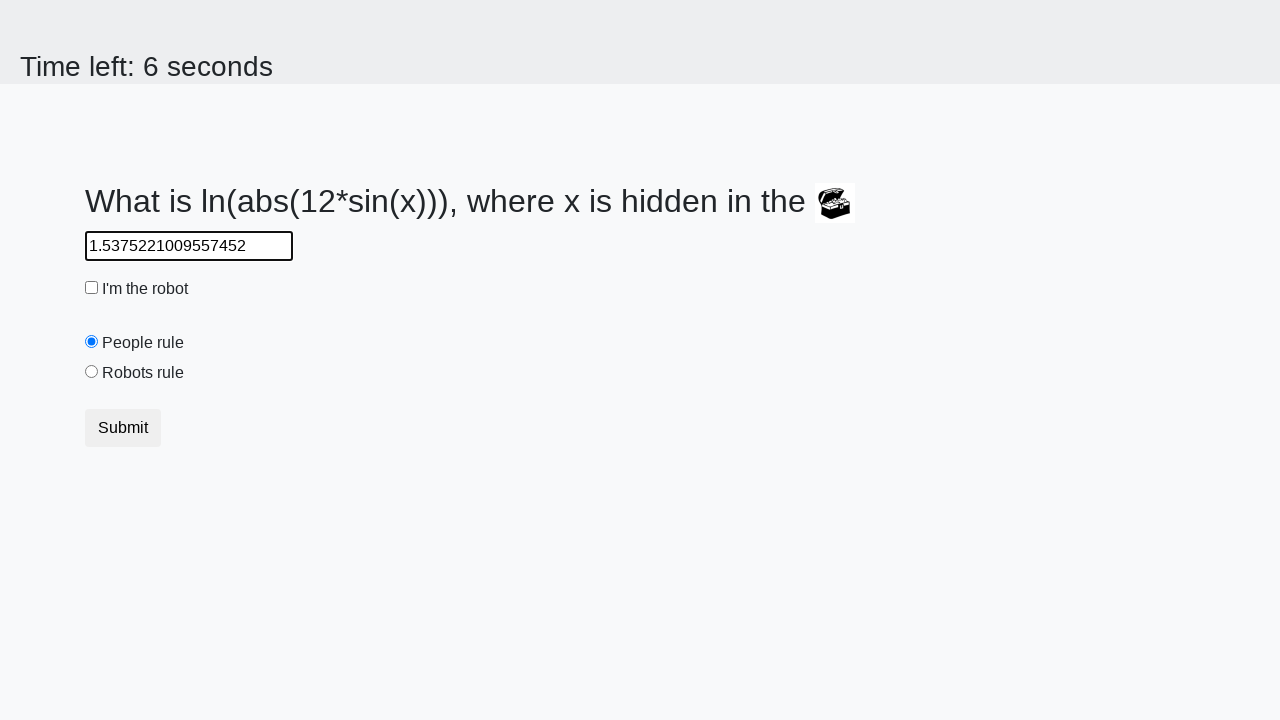

Checked the robot checkbox at (92, 288) on #robotCheckbox
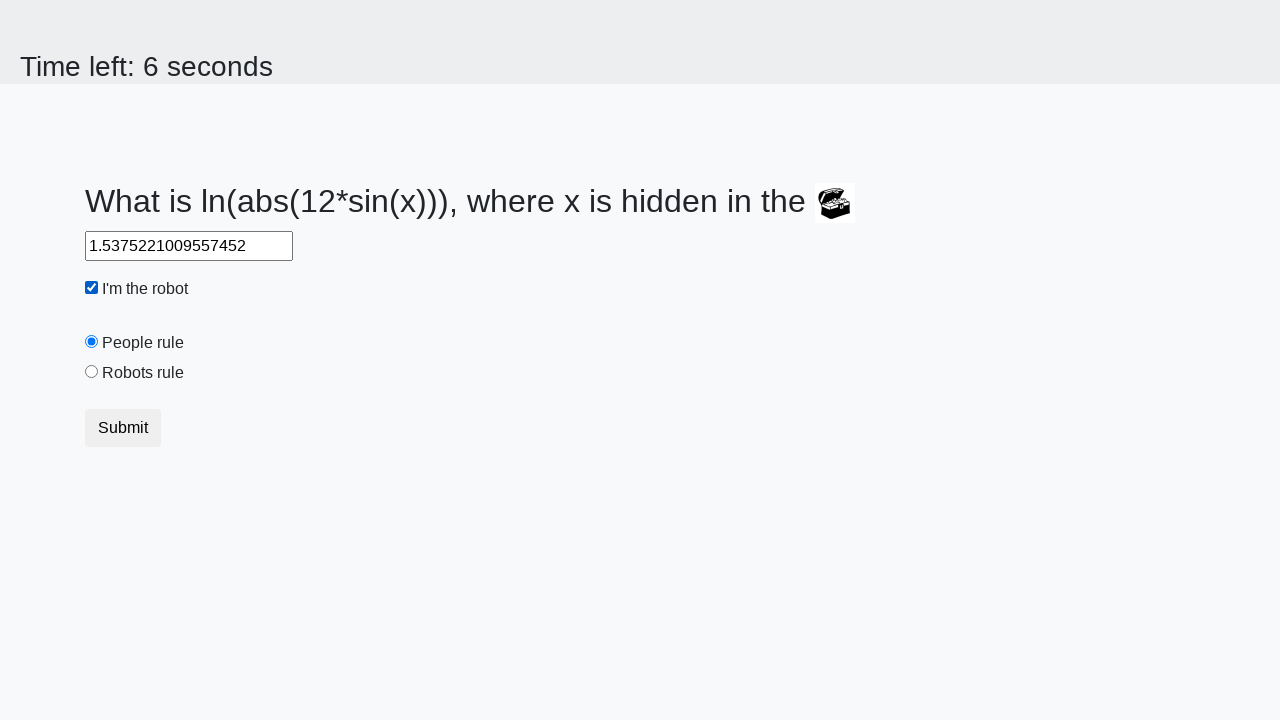

Selected 'Robots rule!' radio button at (92, 372) on [value='robots']
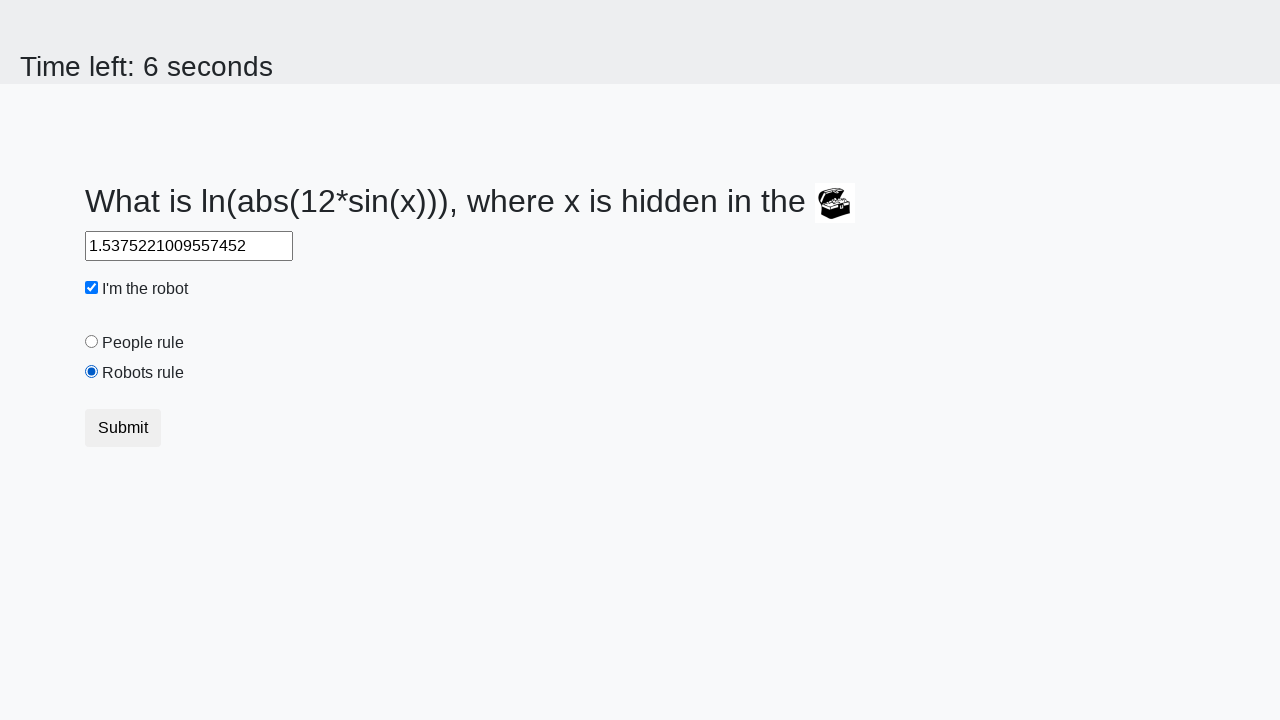

Clicked submit button to complete form at (123, 428) on [type='submit']
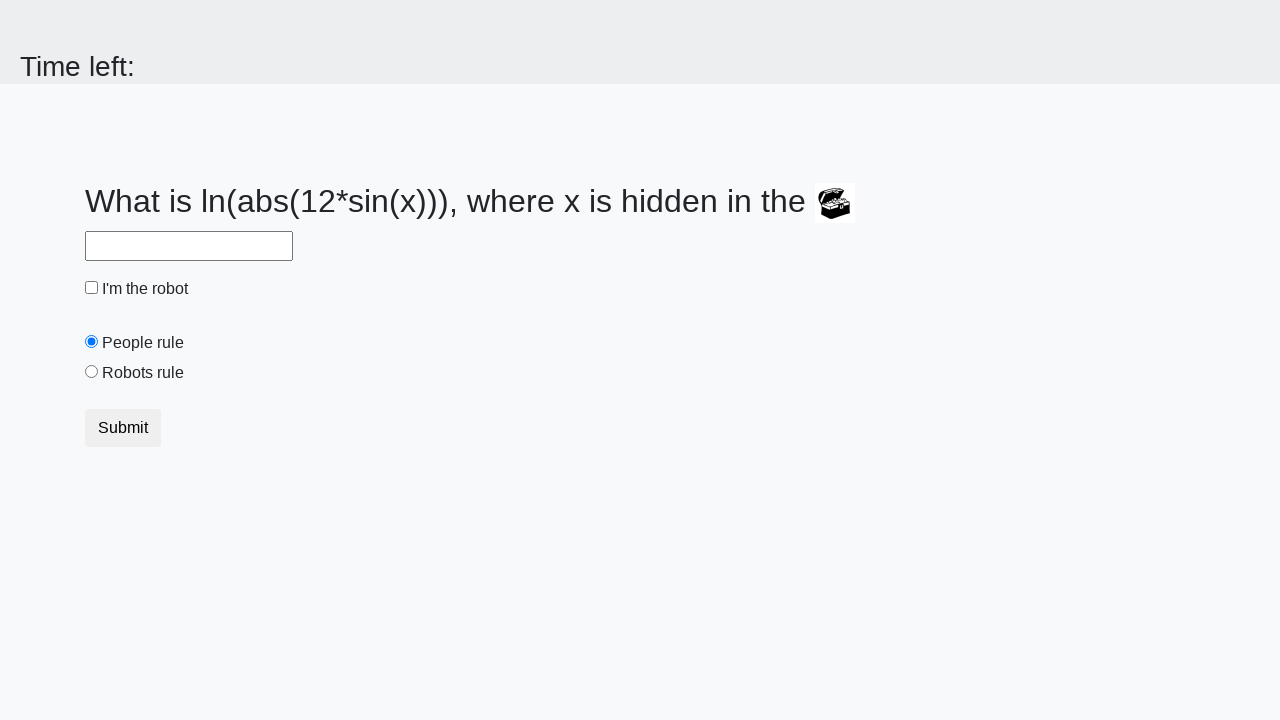

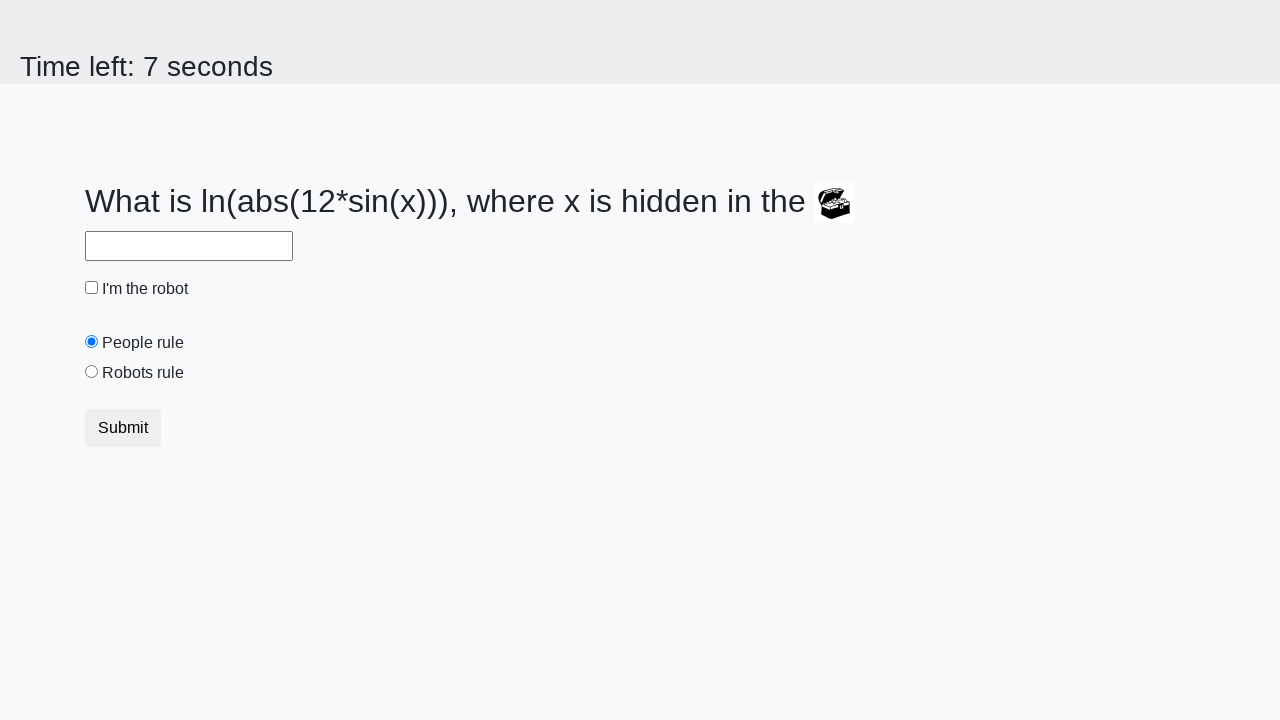